Tests the scientific calculator by performing a simple arithmetic operation: 2 + 2, clicking the equals button to get the result

Starting URL: https://www.meta-calculator.com/scientific-calculator.php?panel-201-calculator

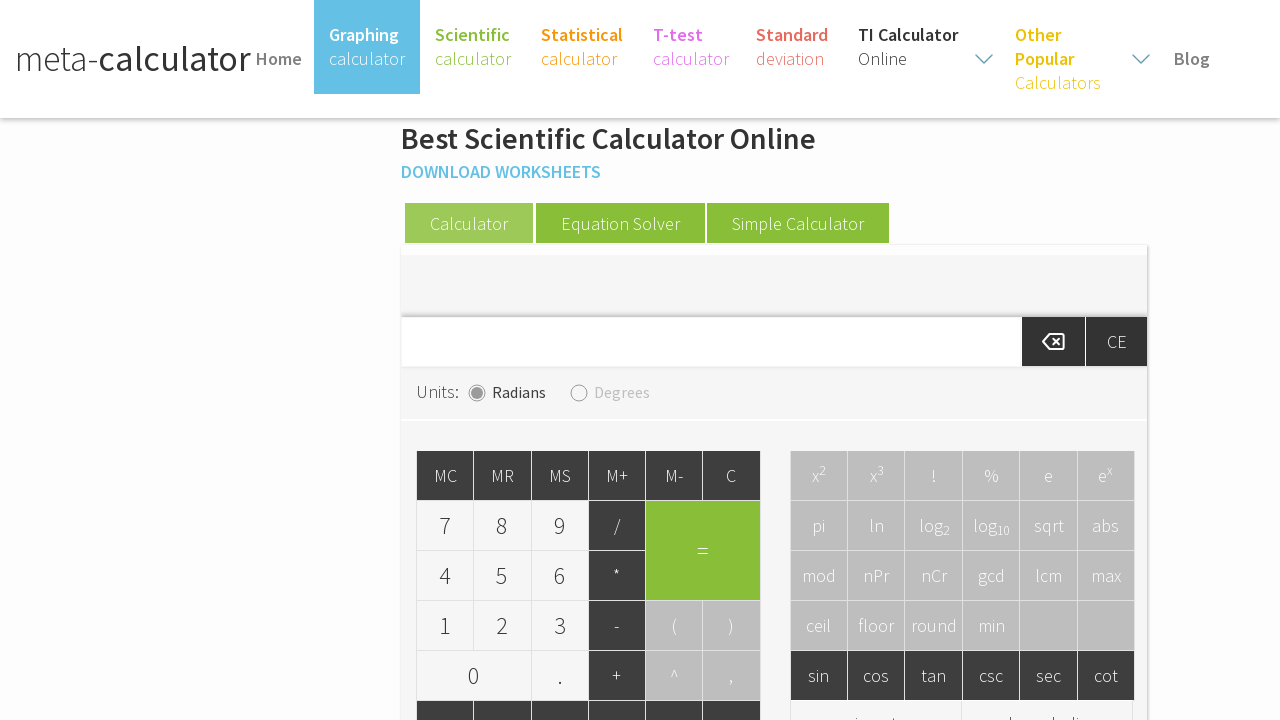

Clicked the '2' button at (503, 626) on .col-md-6 > .calc > .mcbtn > .btn2
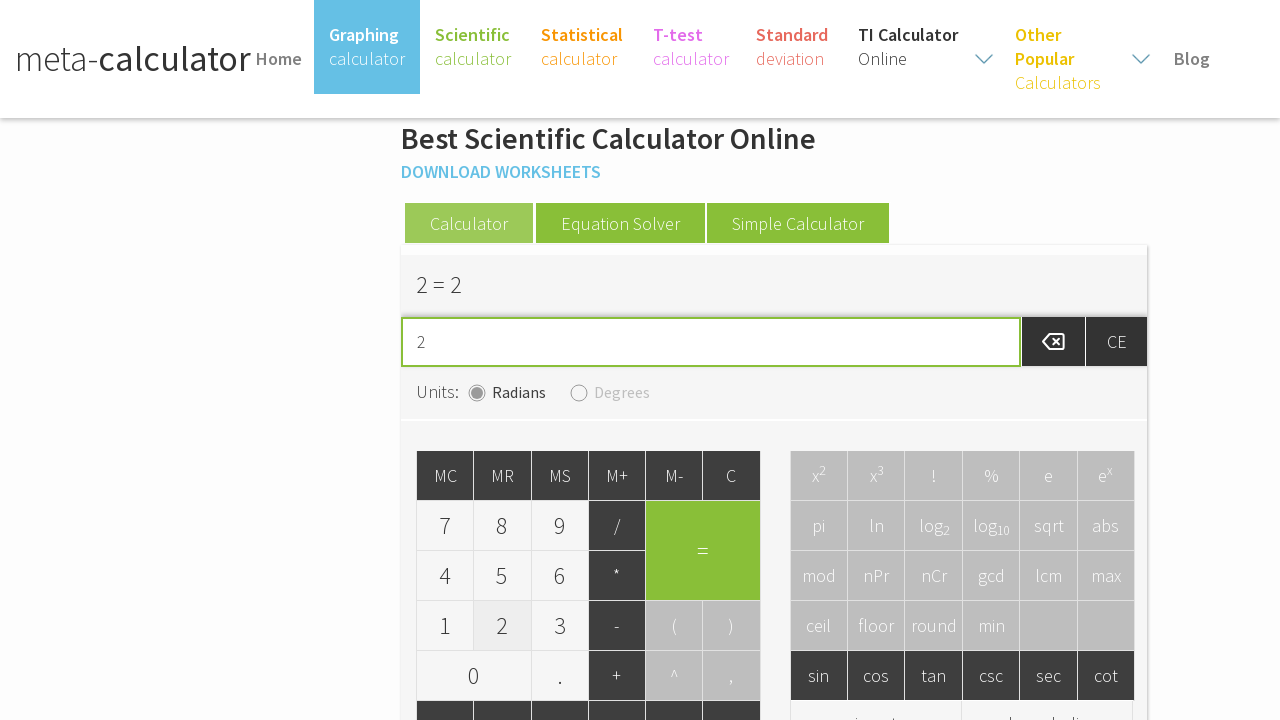

Clicked the '+' (plus) button at (617, 676) on .calc > .mtext > .btnPlus
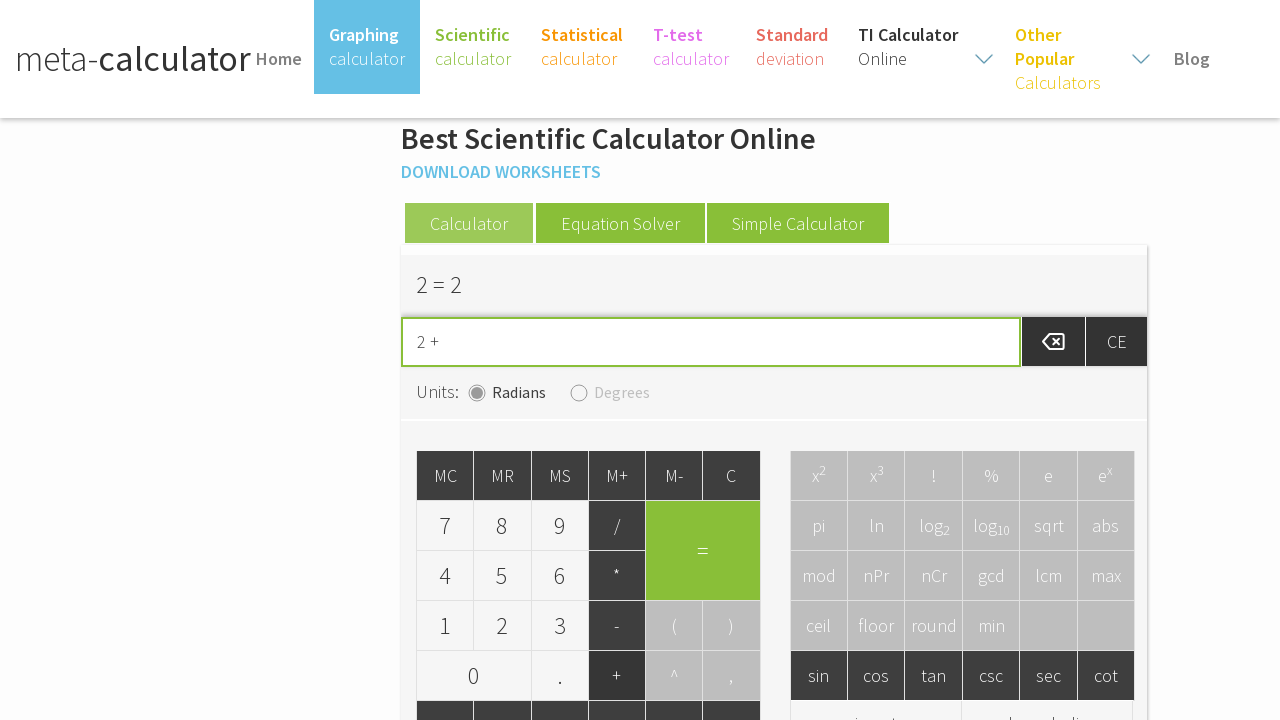

Clicked the '2' button again at (503, 626) on .col-md-6 > .calc > .mcbtn > .btn2
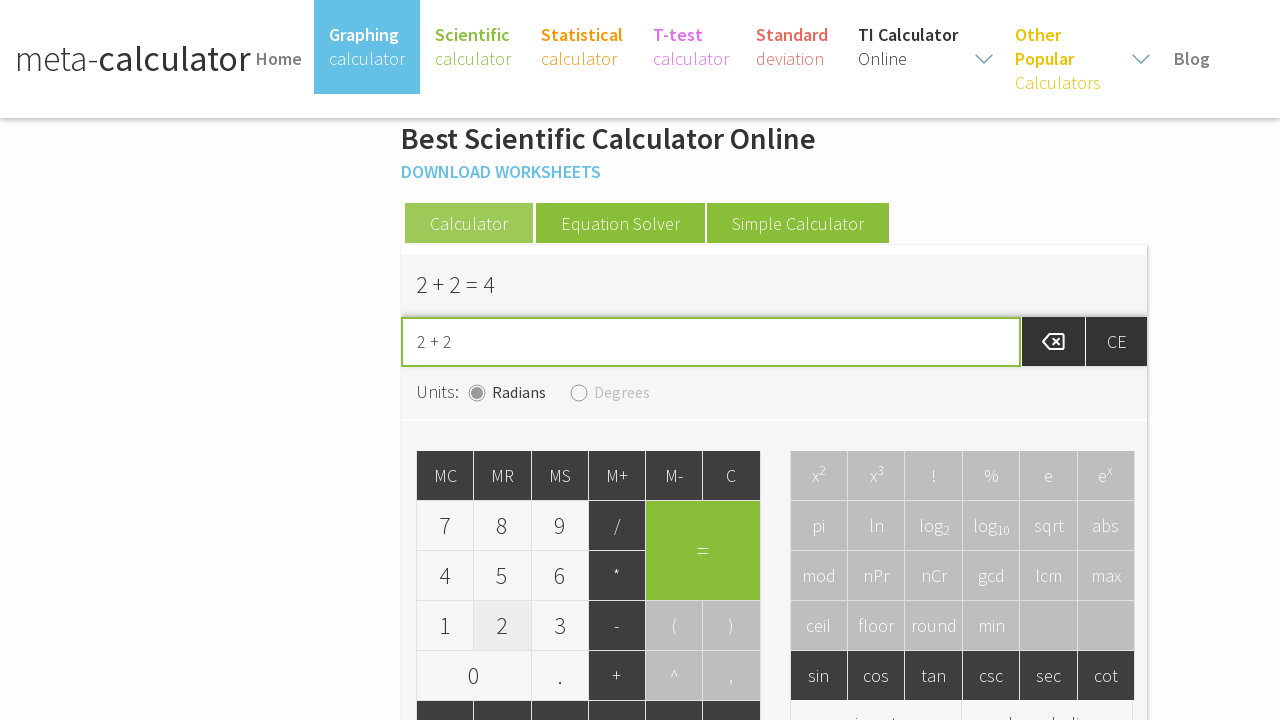

Clicked the '=' (equals) button to calculate the result at (703, 551) on .col-md-6 > .calc > .mcbtn > .btnEquals
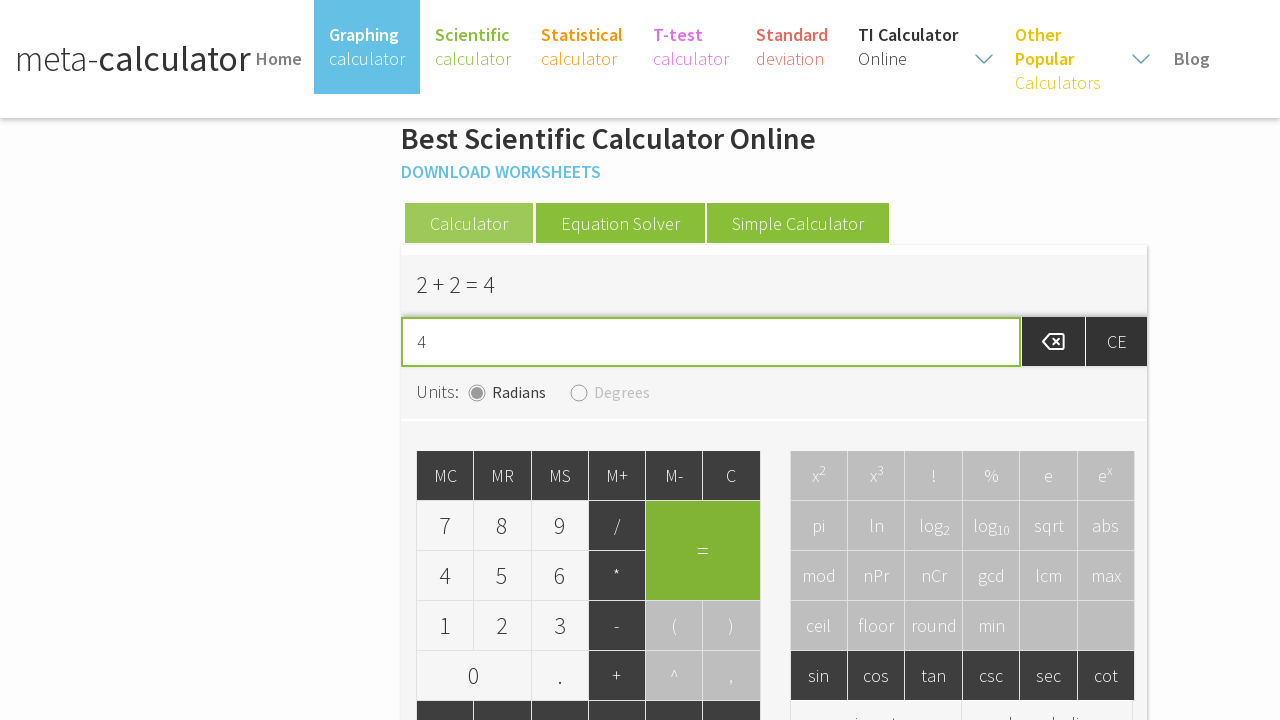

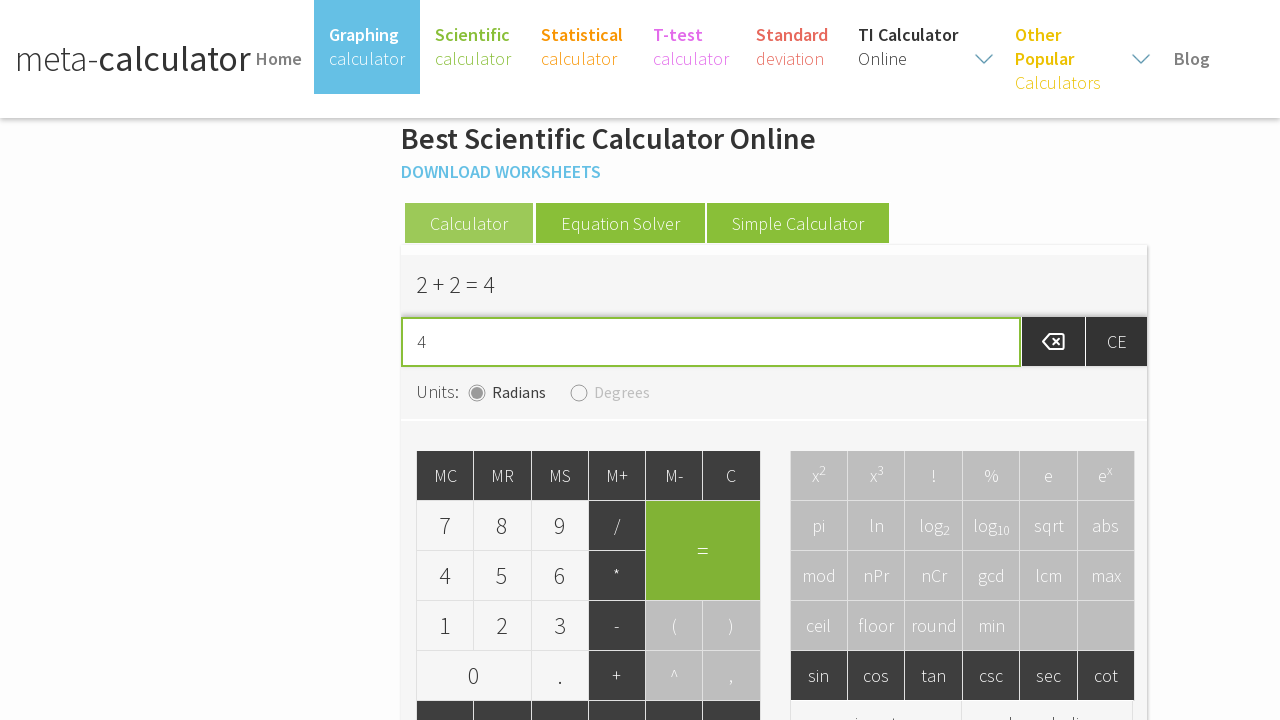